Navigates to the ActiTime website homepage and waits for the page to load

Starting URL: https://www.actitime.com/

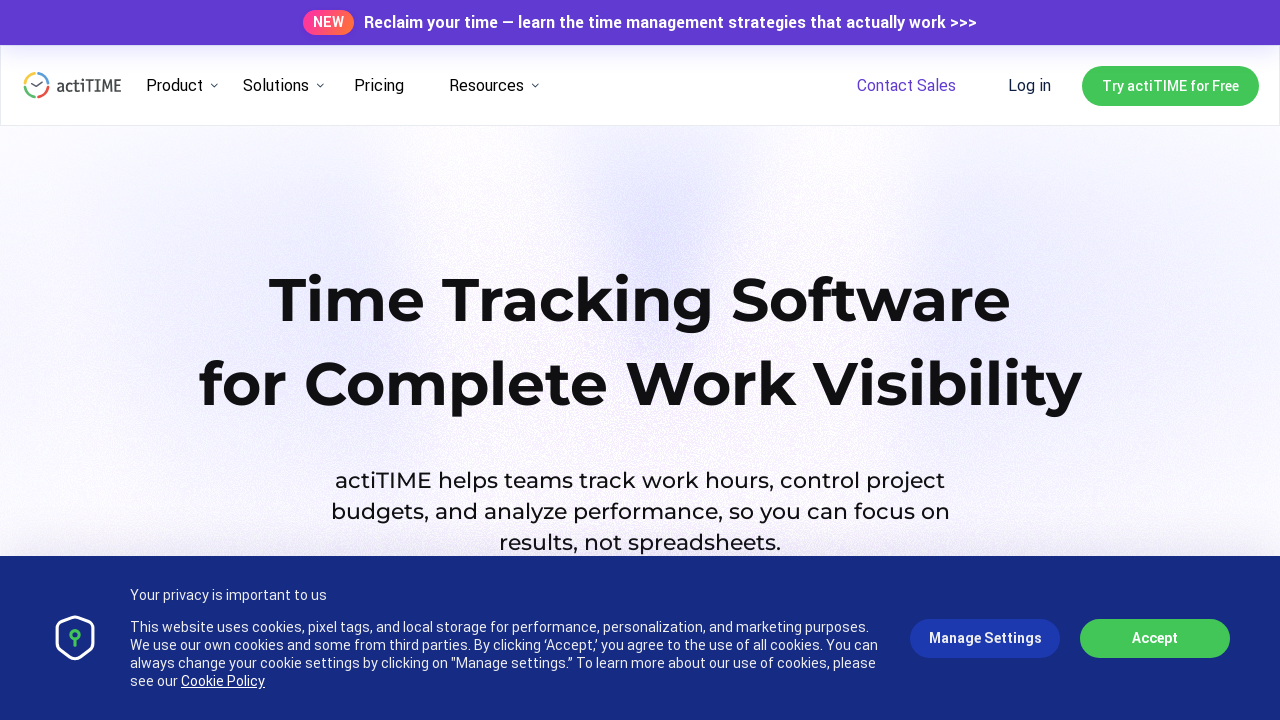

Navigated to ActiTime website homepage
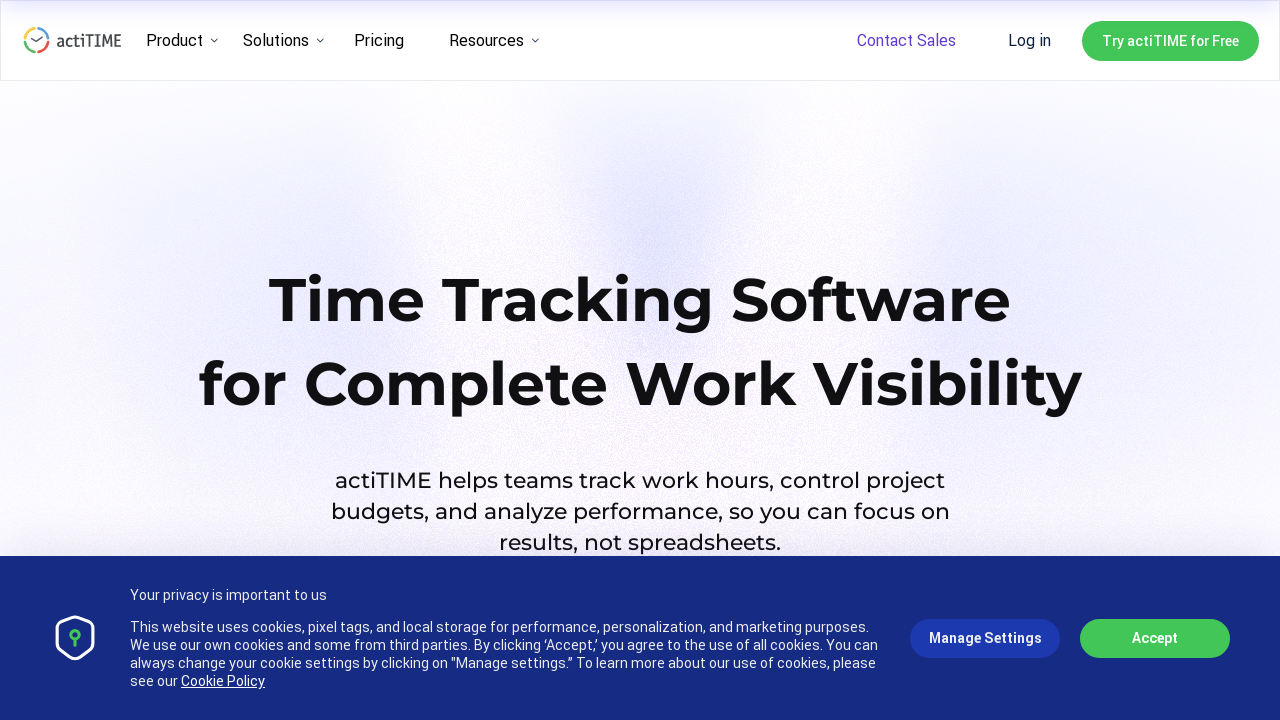

Page reached networkidle state
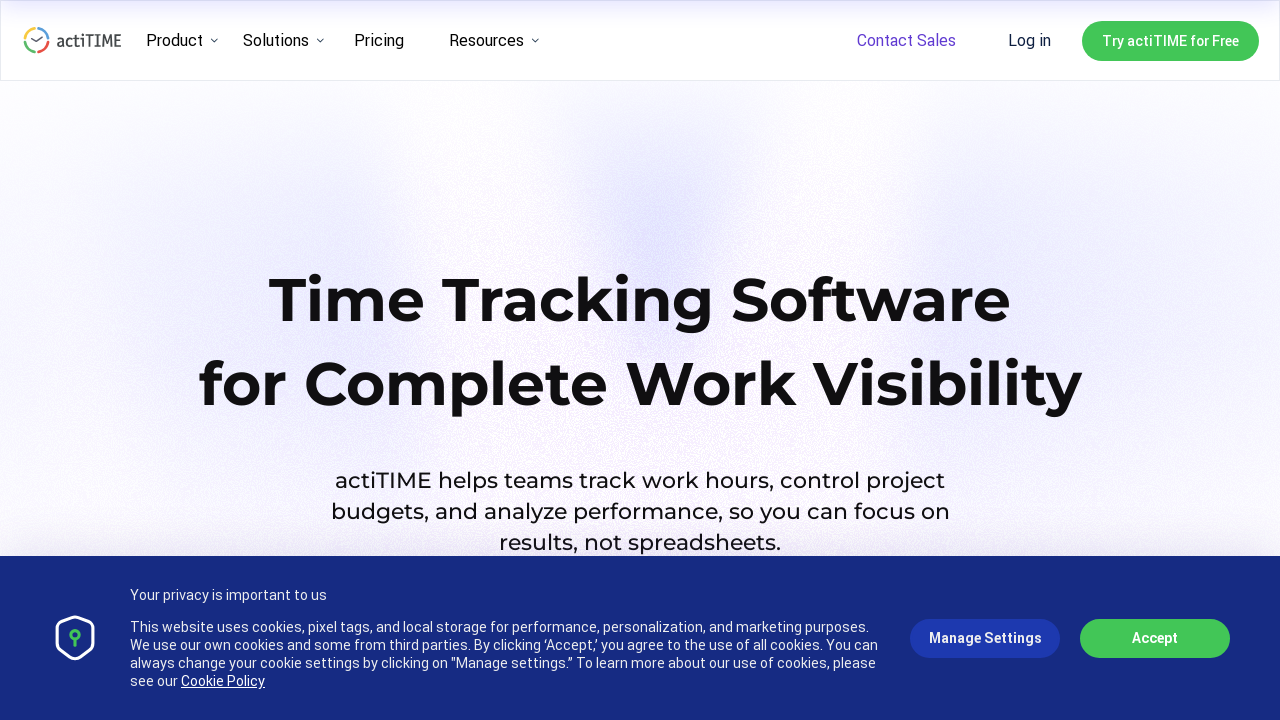

Body element is present on page
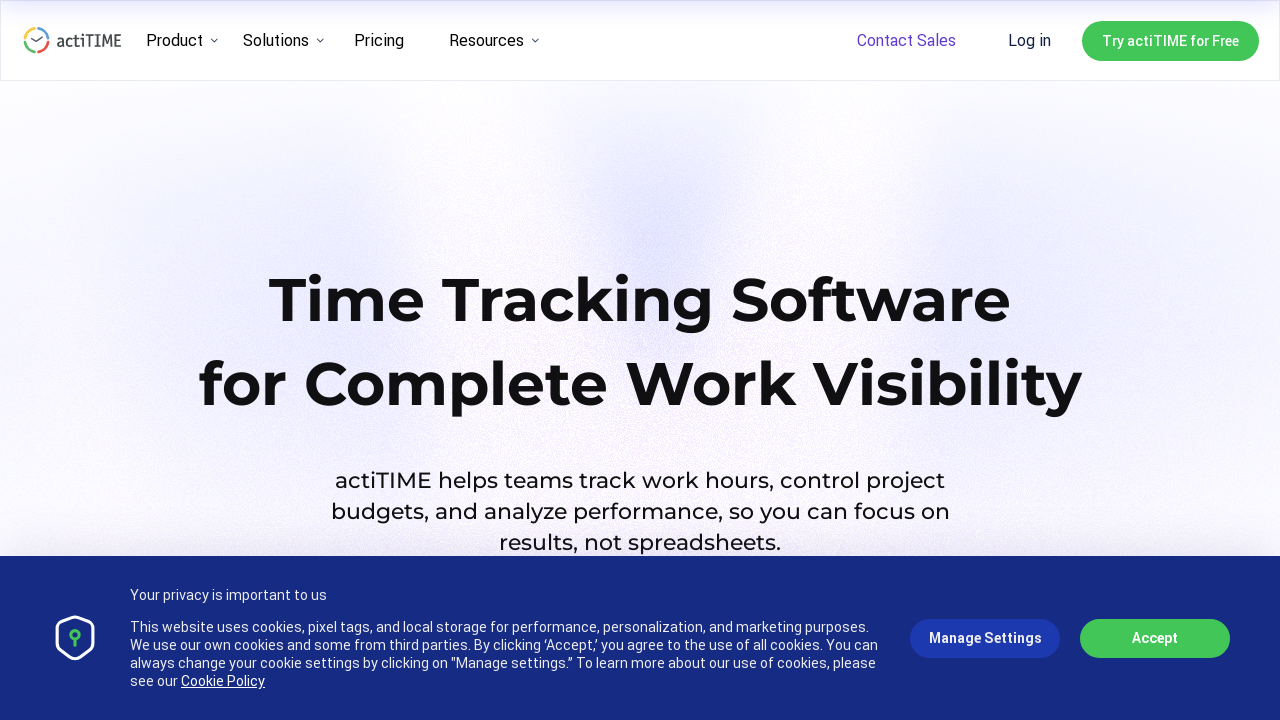

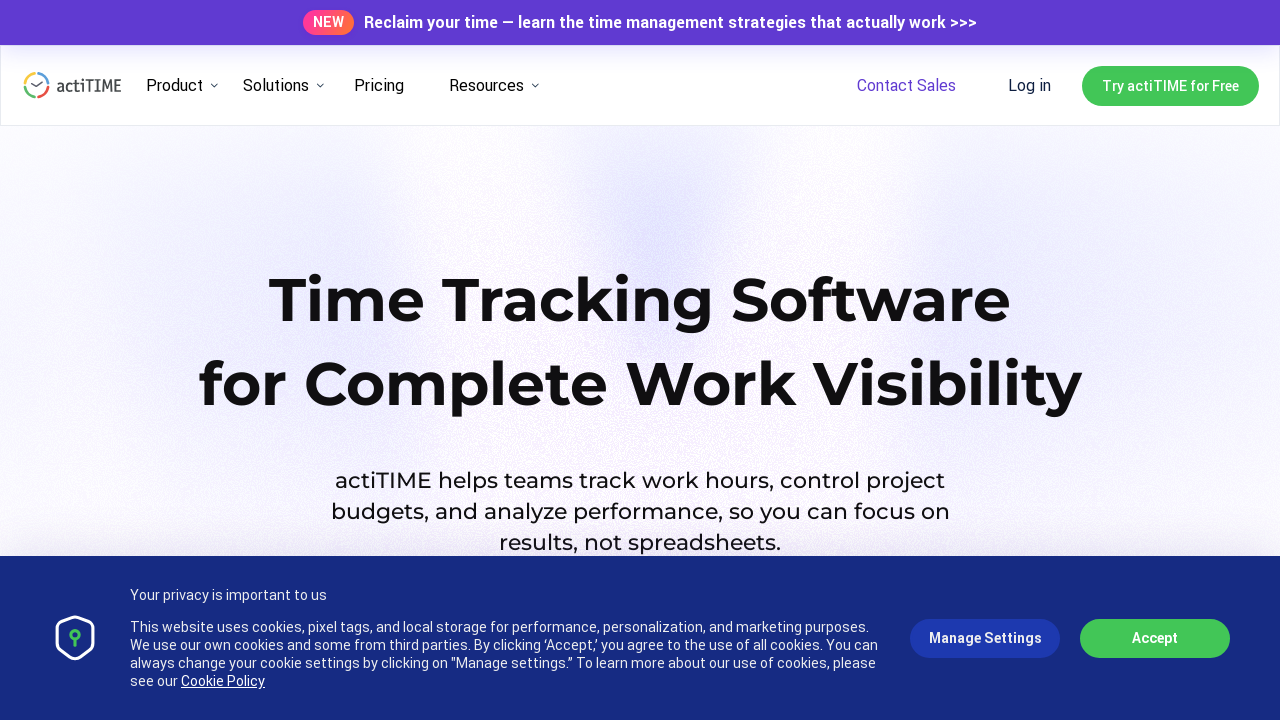